Tests browser dialog/prompt handling by clicking a button that shows a prompt box and accepting it with a custom response

Starting URL: https://testpages.eviltester.com/styled/alerts/alert-test.html

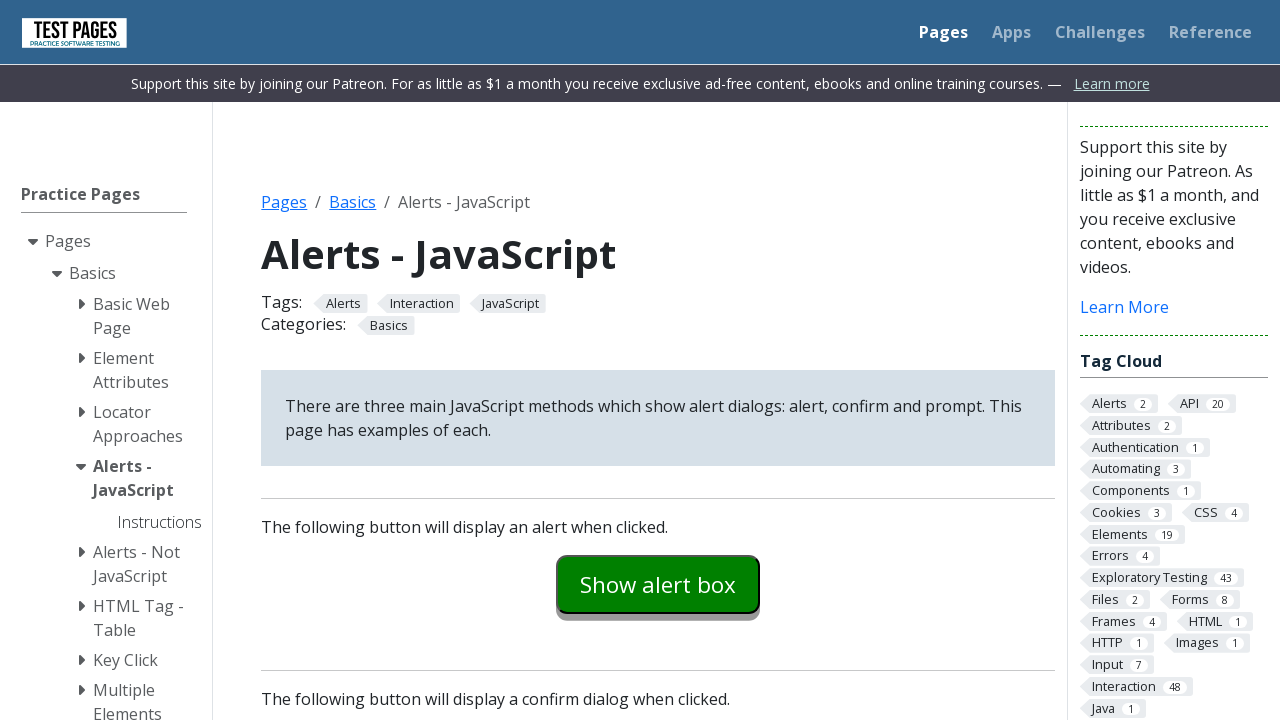

Set up dialog handler to accept prompts with 'cool'
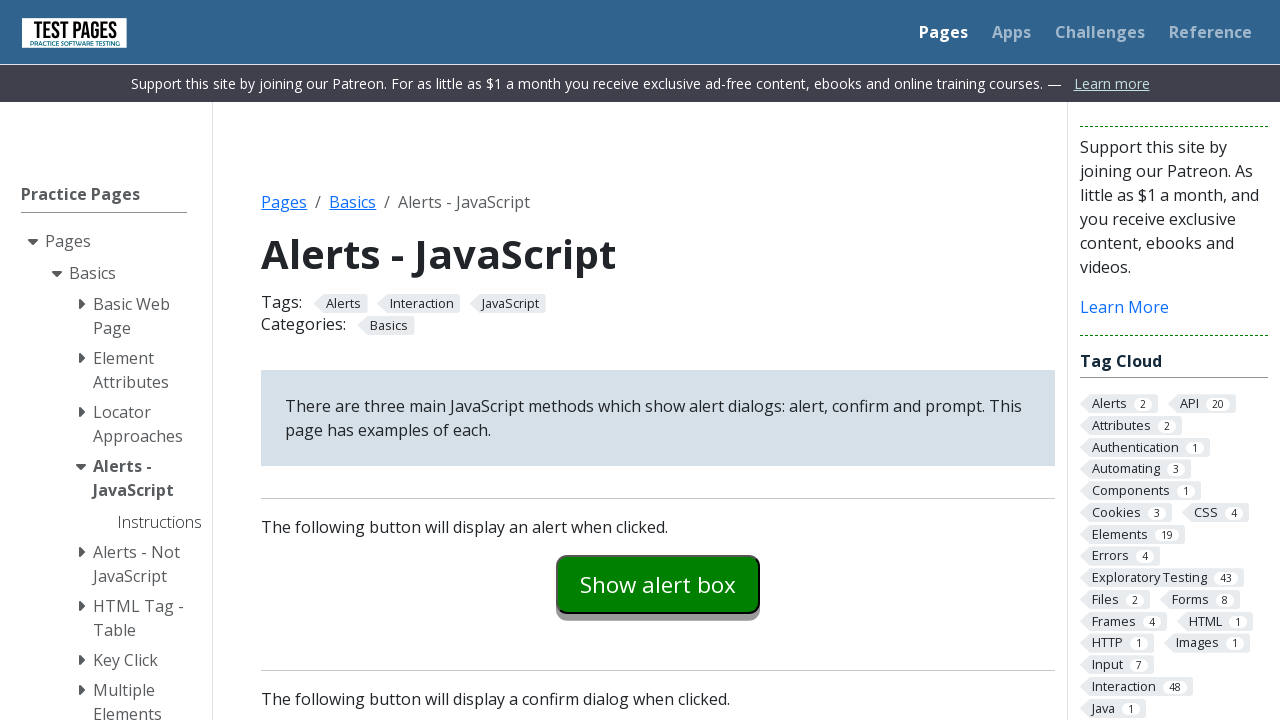

Clicked 'show prompt box' button to trigger prompt dialog at (658, 360) on internal:text="show prompt box"i
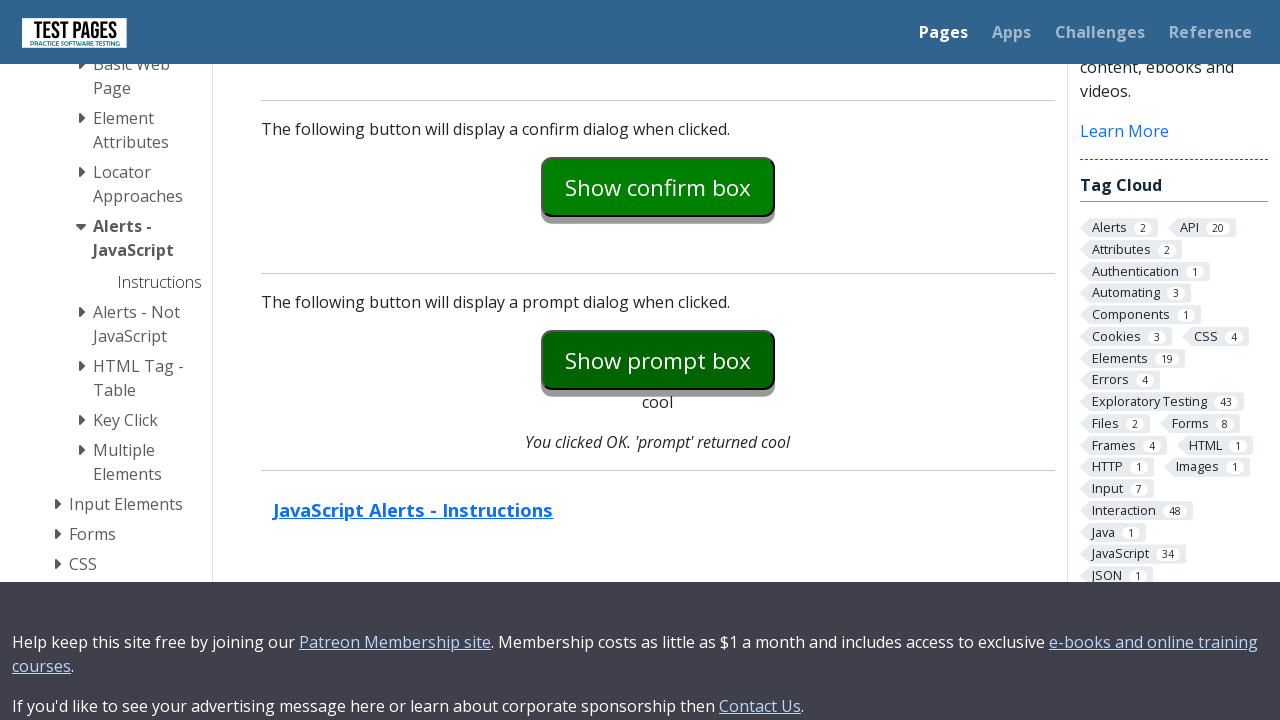

Waited 1000ms for dialog to be handled
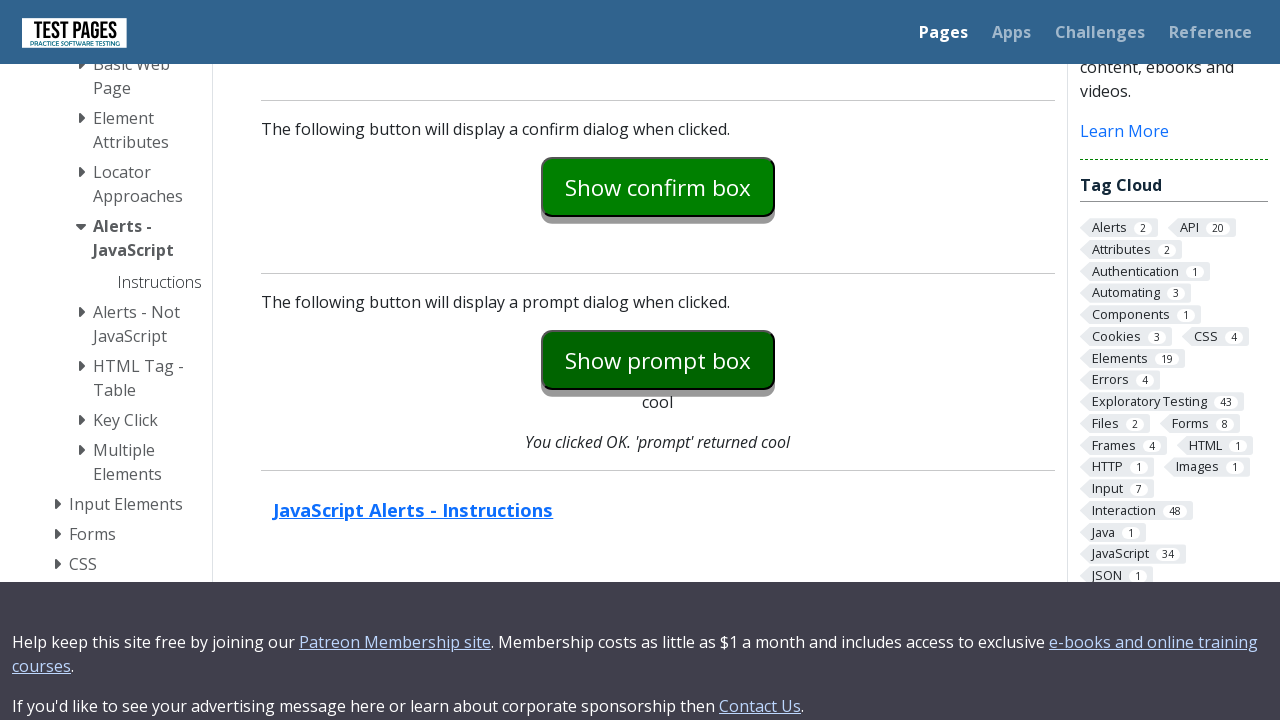

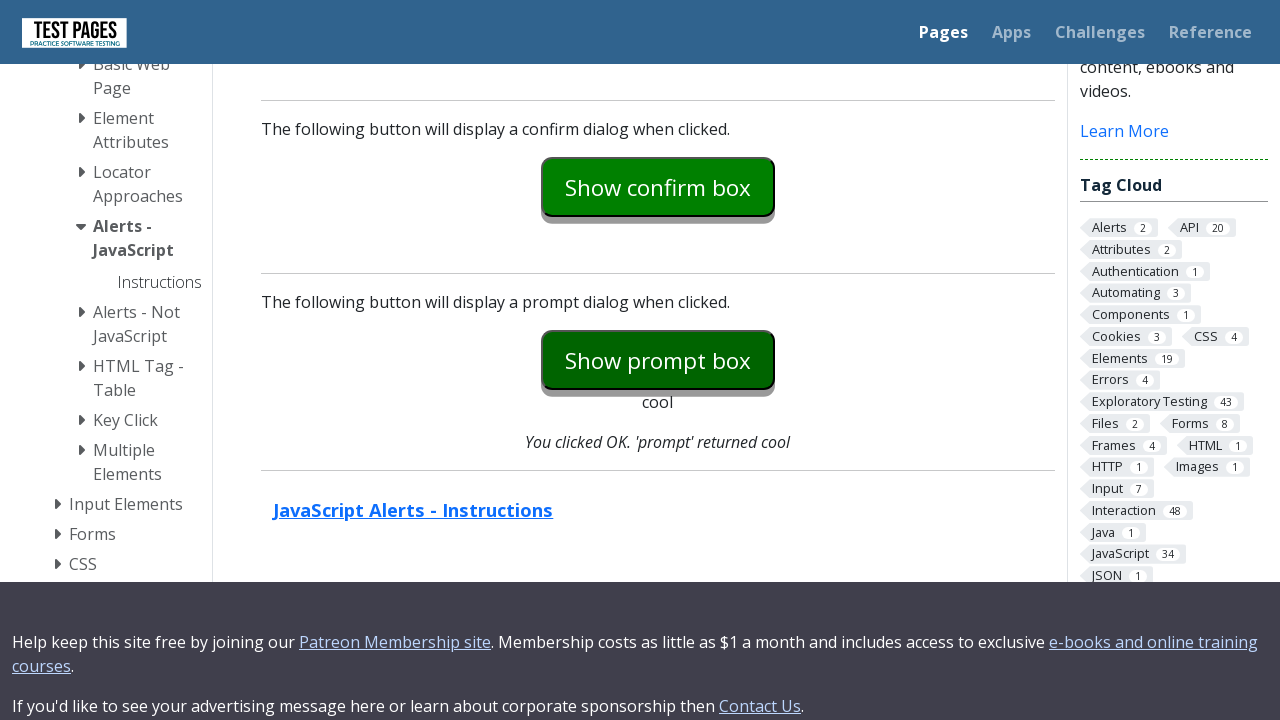